Tests a math problem page by reading two numbers, calculating their sum, and selecting the correct answer from a dropdown

Starting URL: https://suninjuly.github.io/selects2.html

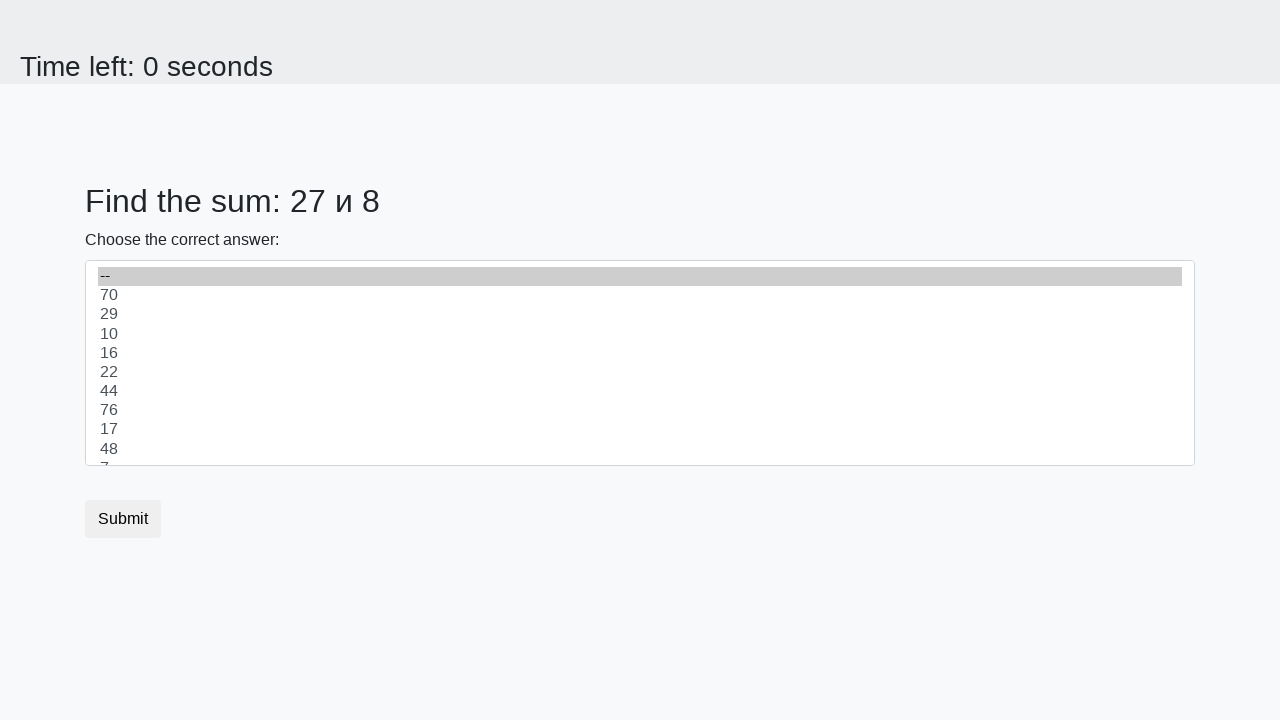

Read first number from #num1 element
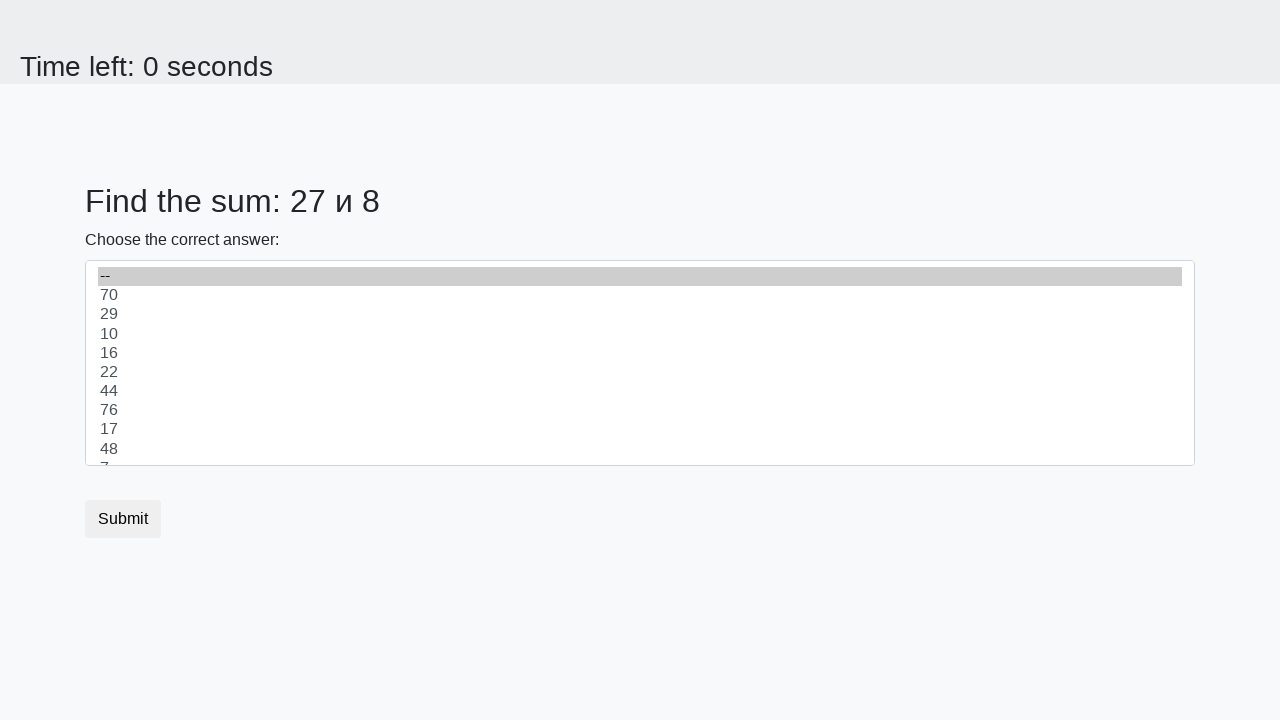

Read second number from #num2 element
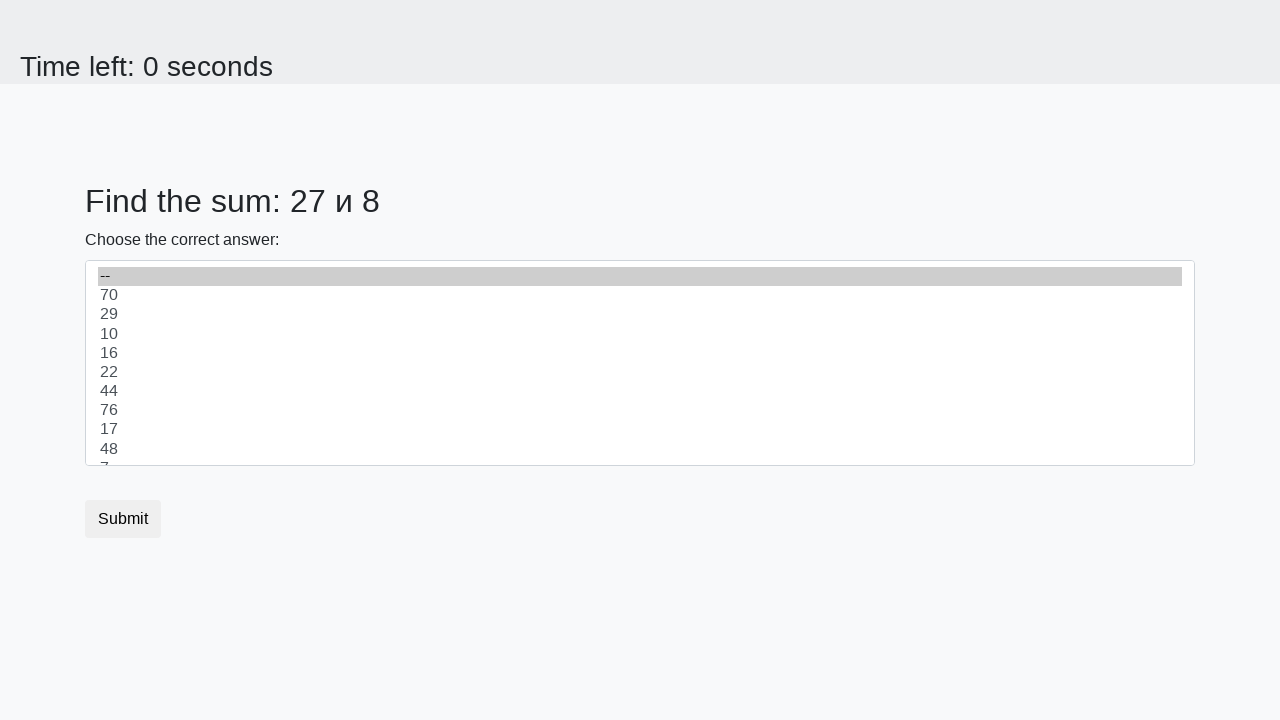

Calculated sum: 27 + 8 = 35
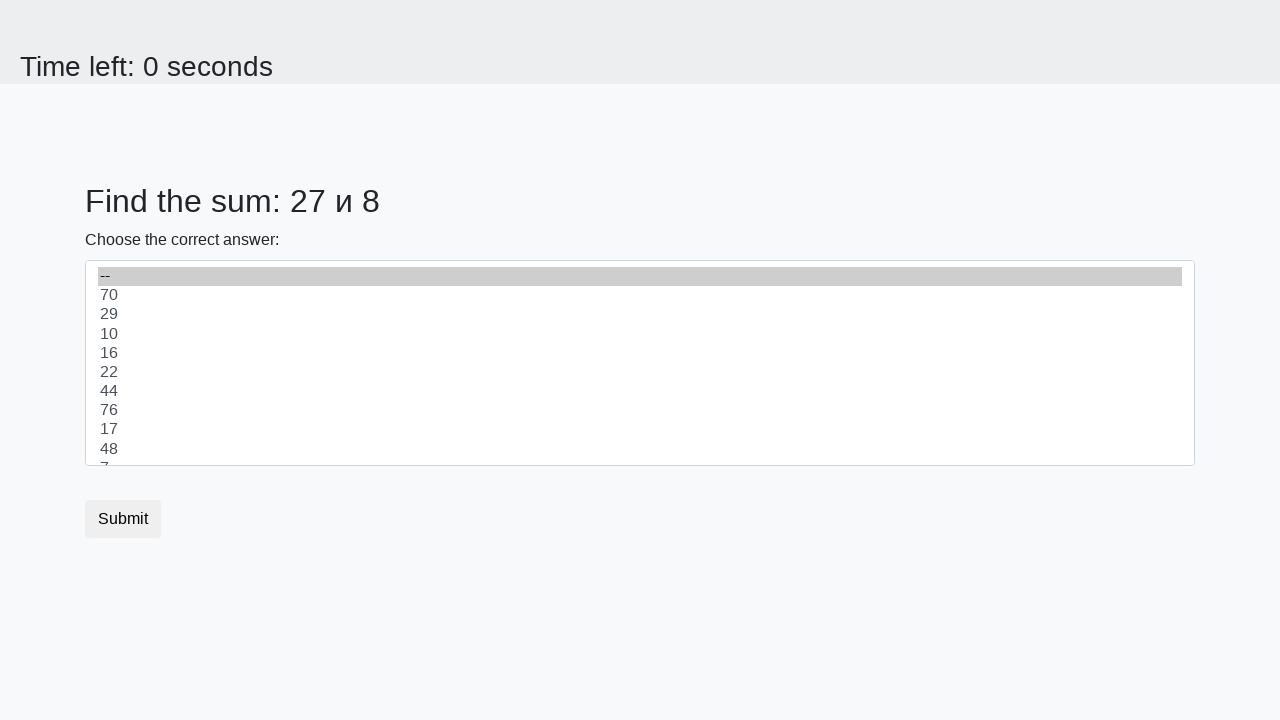

Clicked dropdown to open options at (640, 363) on select
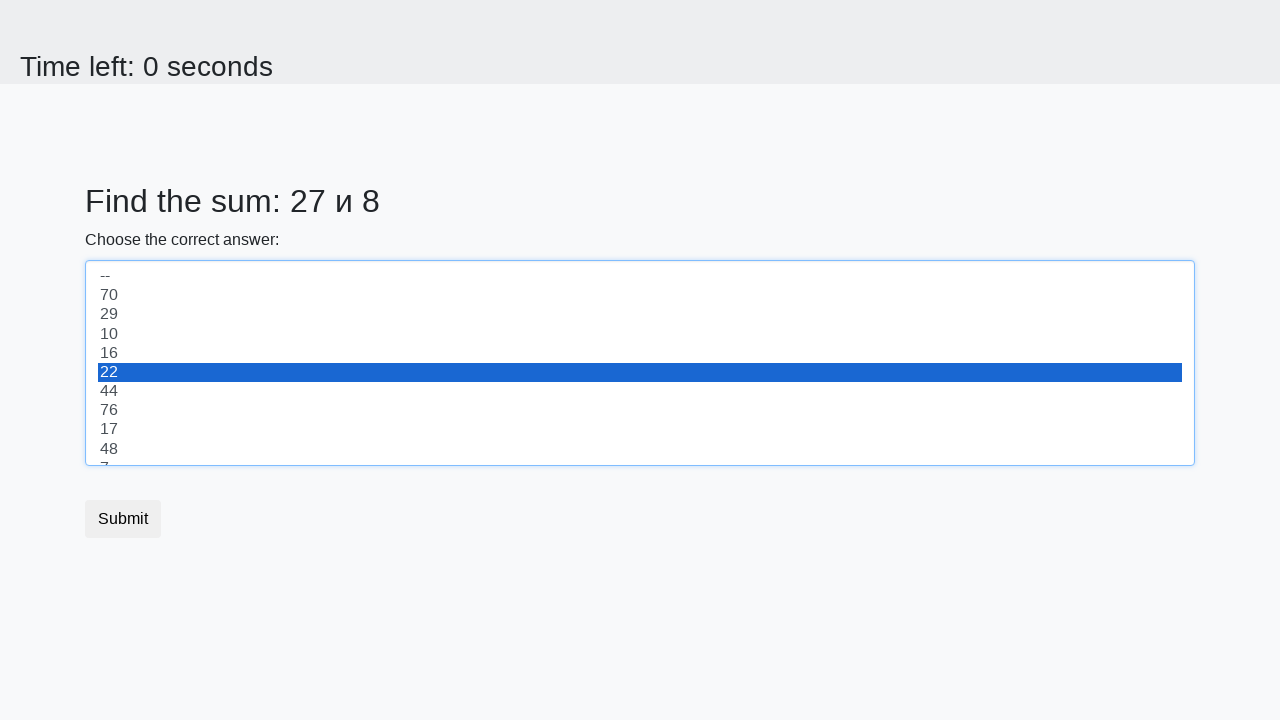

Selected correct answer 35 from dropdown at (640, 363) on [value='35']
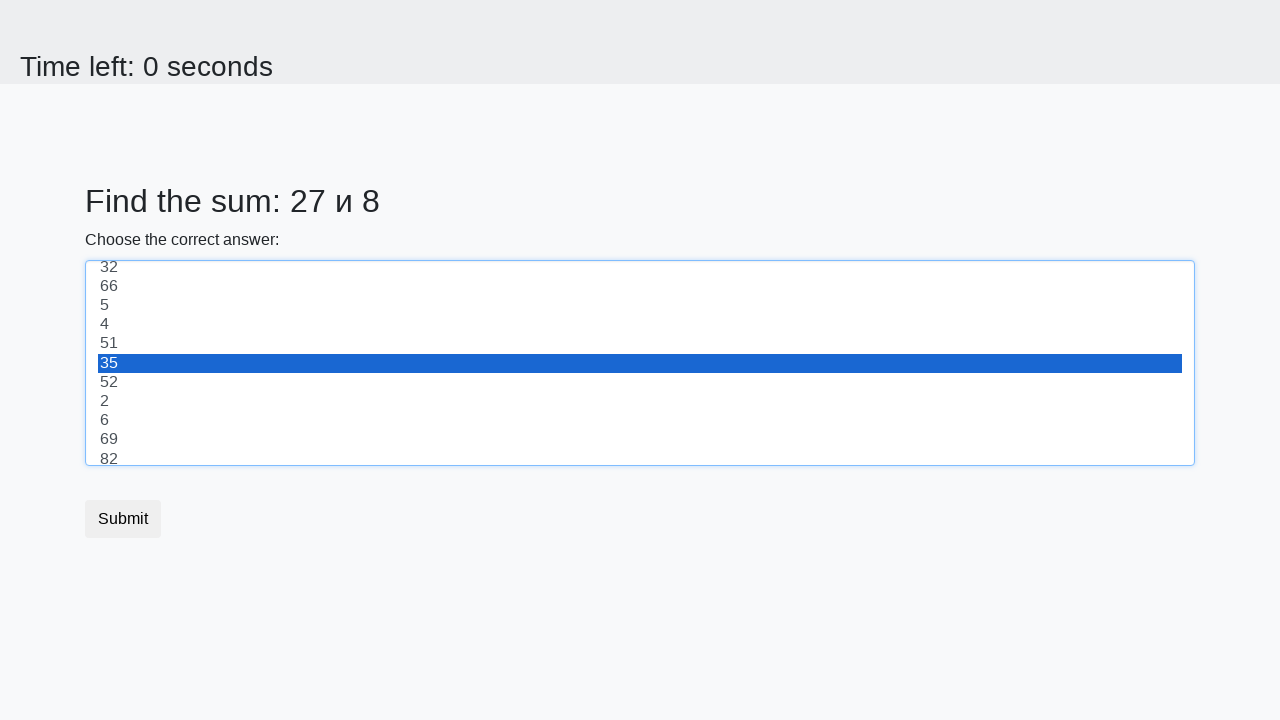

Clicked submit button to verify answer at (123, 519) on button.btn.btn-default
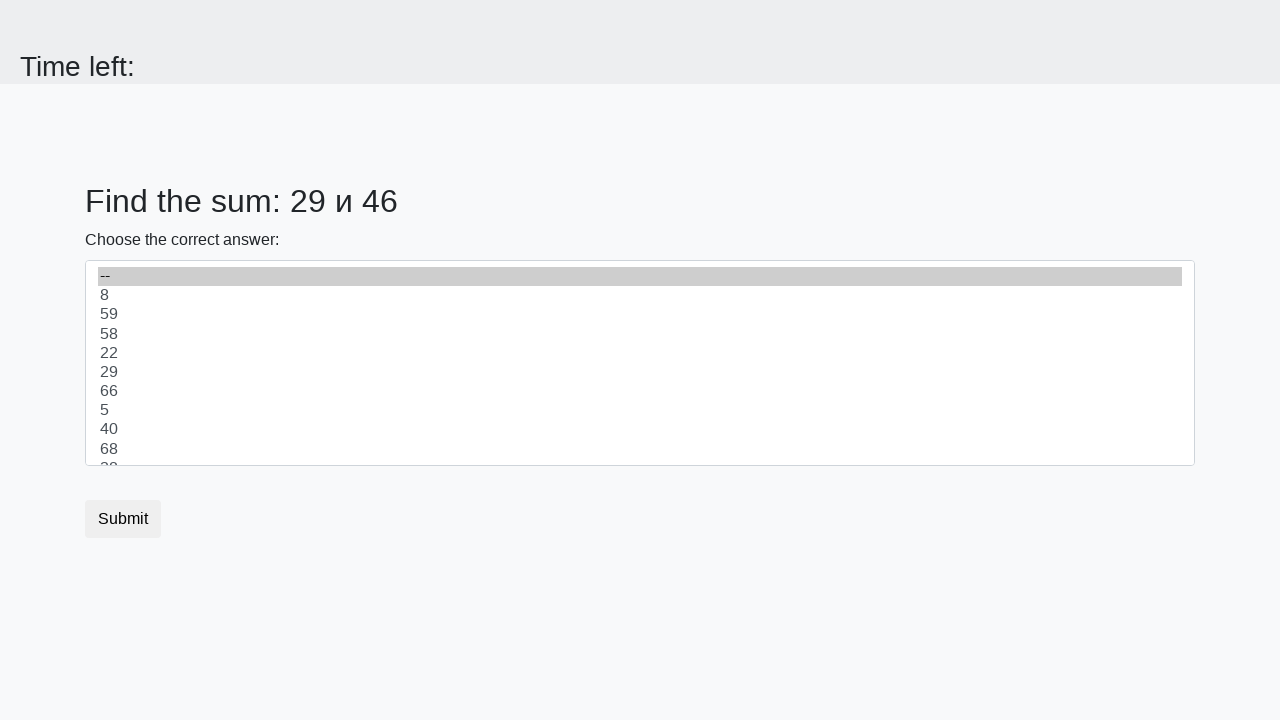

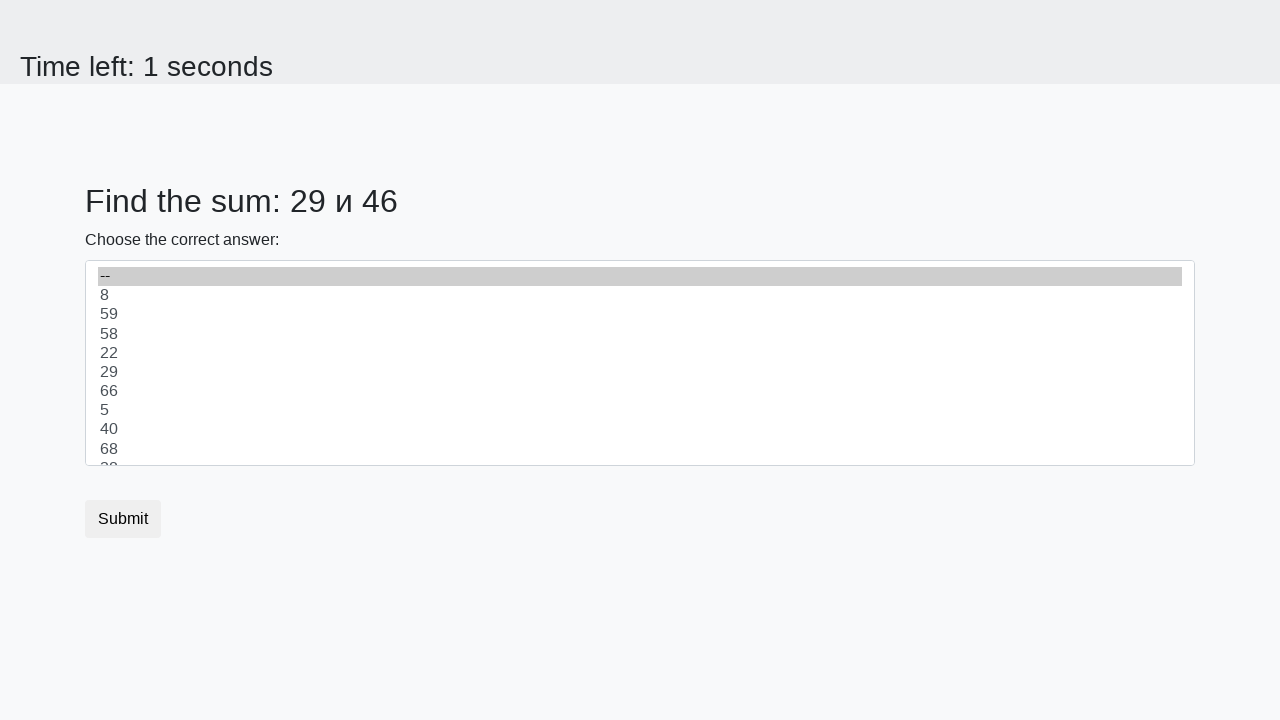